Tests navigation through various pages on the-internet.herokuapp.com including Shifting Content, Checkboxes, and Inputs pages, interacting with checkboxes and input fields

Starting URL: https://the-internet.herokuapp.com

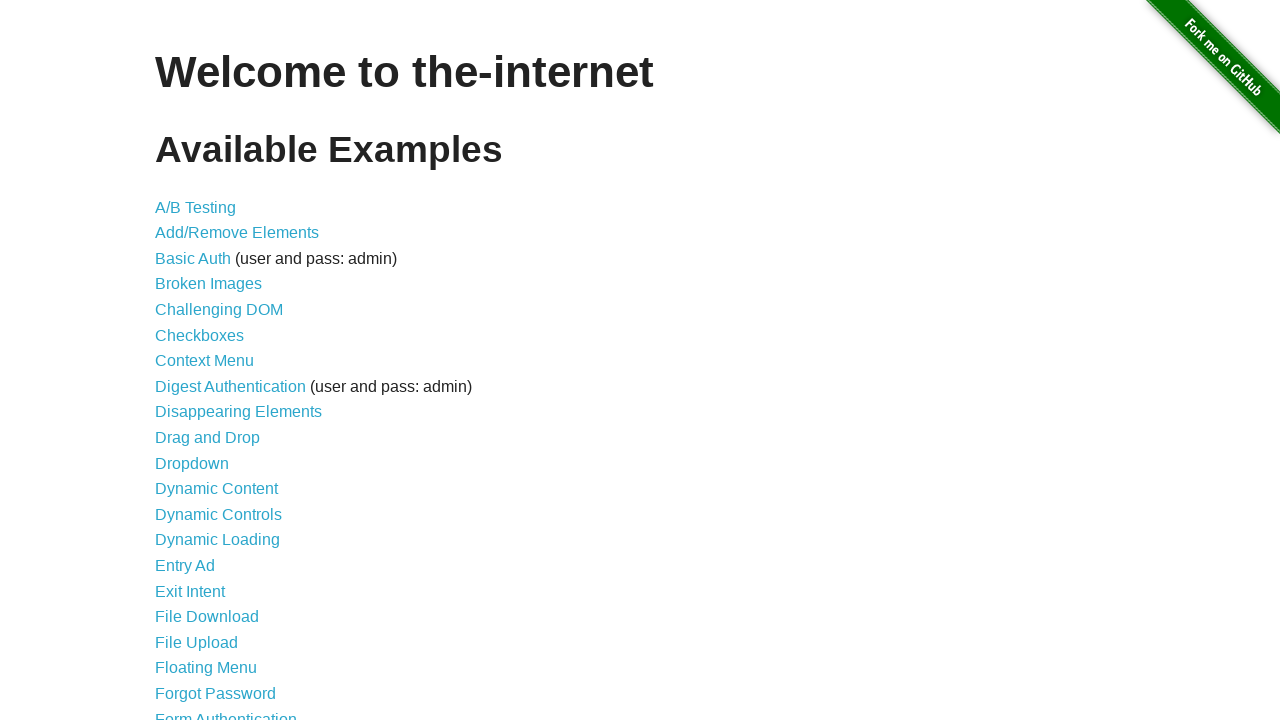

Clicked on 'Shifting Content' link at (212, 523) on text=Shifting Content
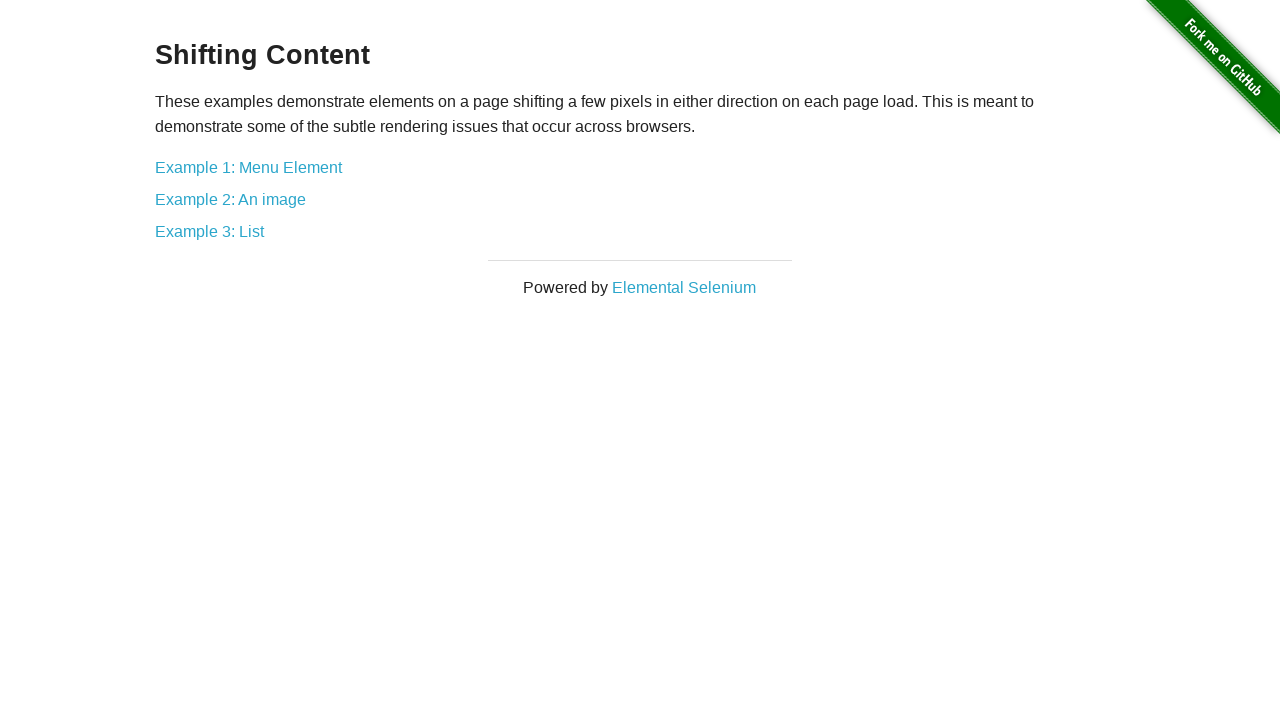

Clicked on 'Example 3: List' link at (210, 231) on text=Example 3: List
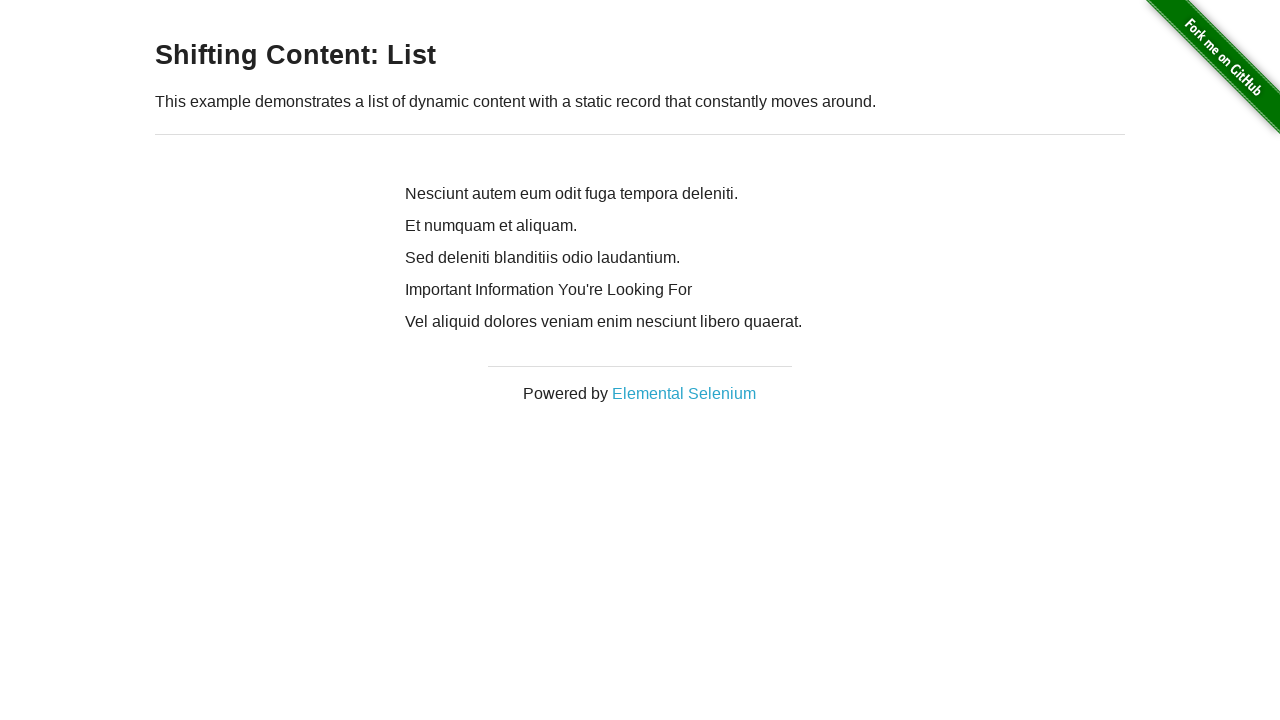

Navigated back one page in history
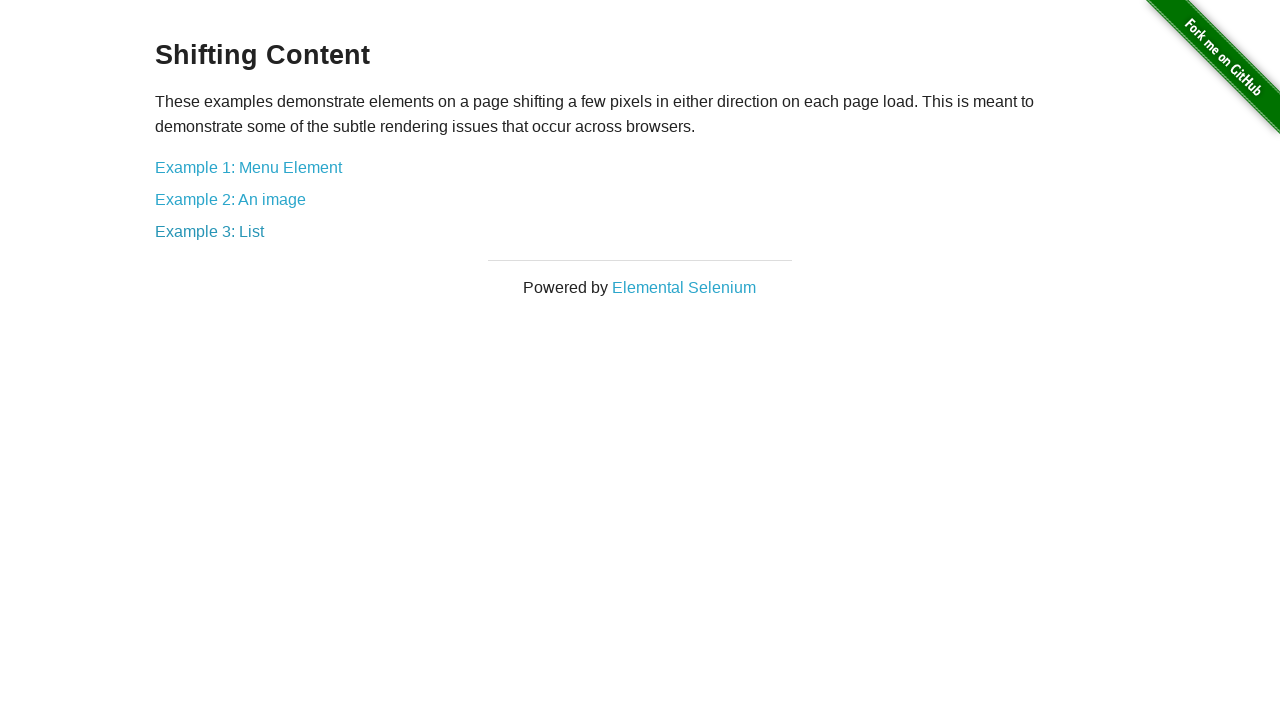

Navigated back one more page in history
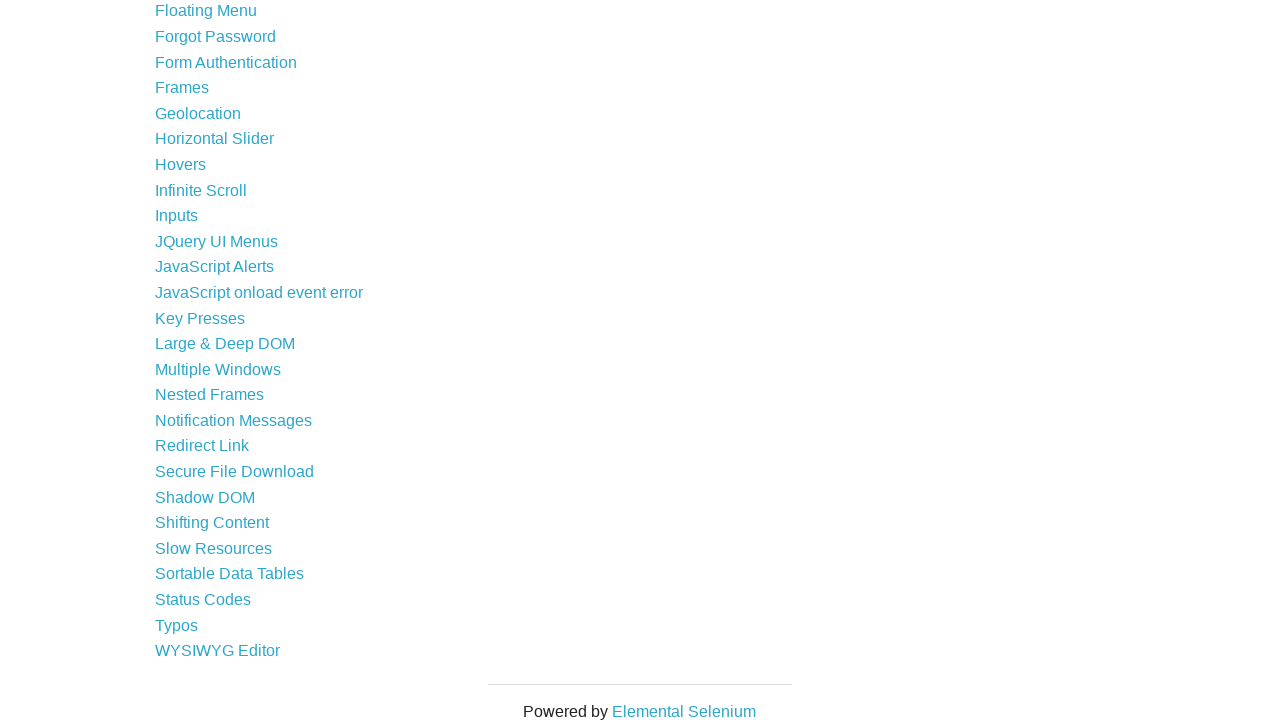

Clicked on 'Checkboxes' link at (200, 335) on text=Checkboxes
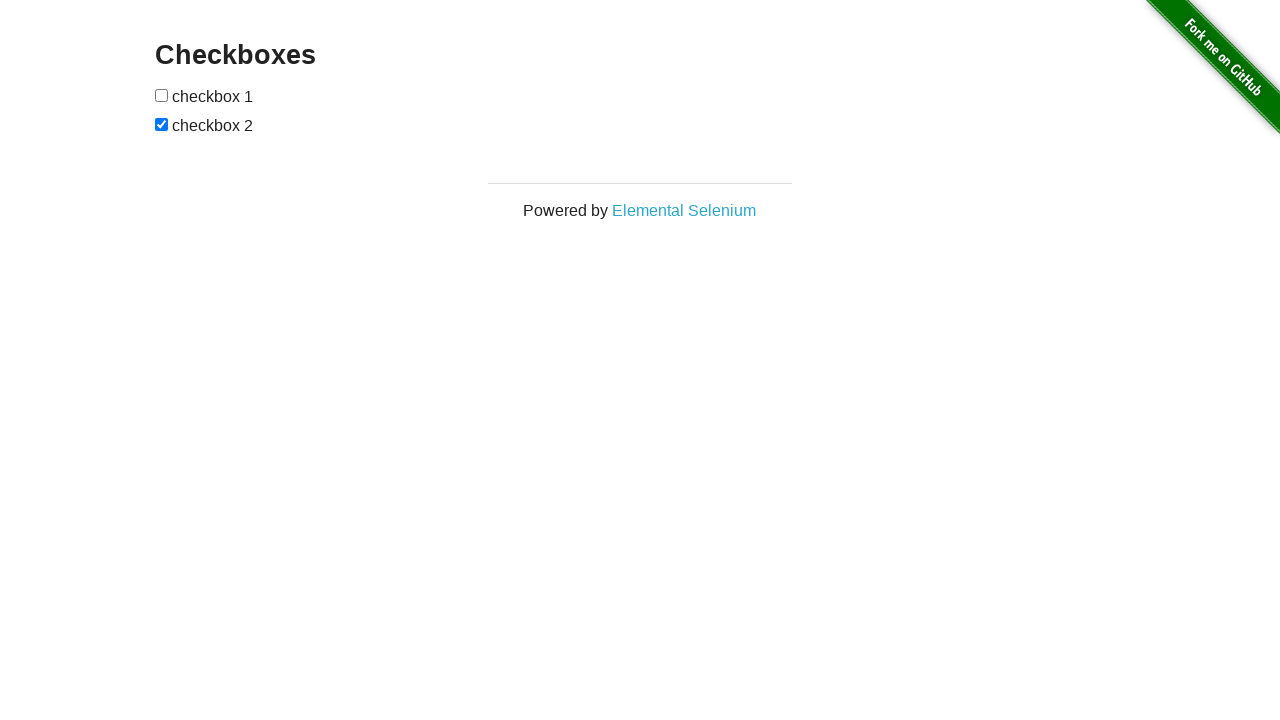

Located all checkbox input elements
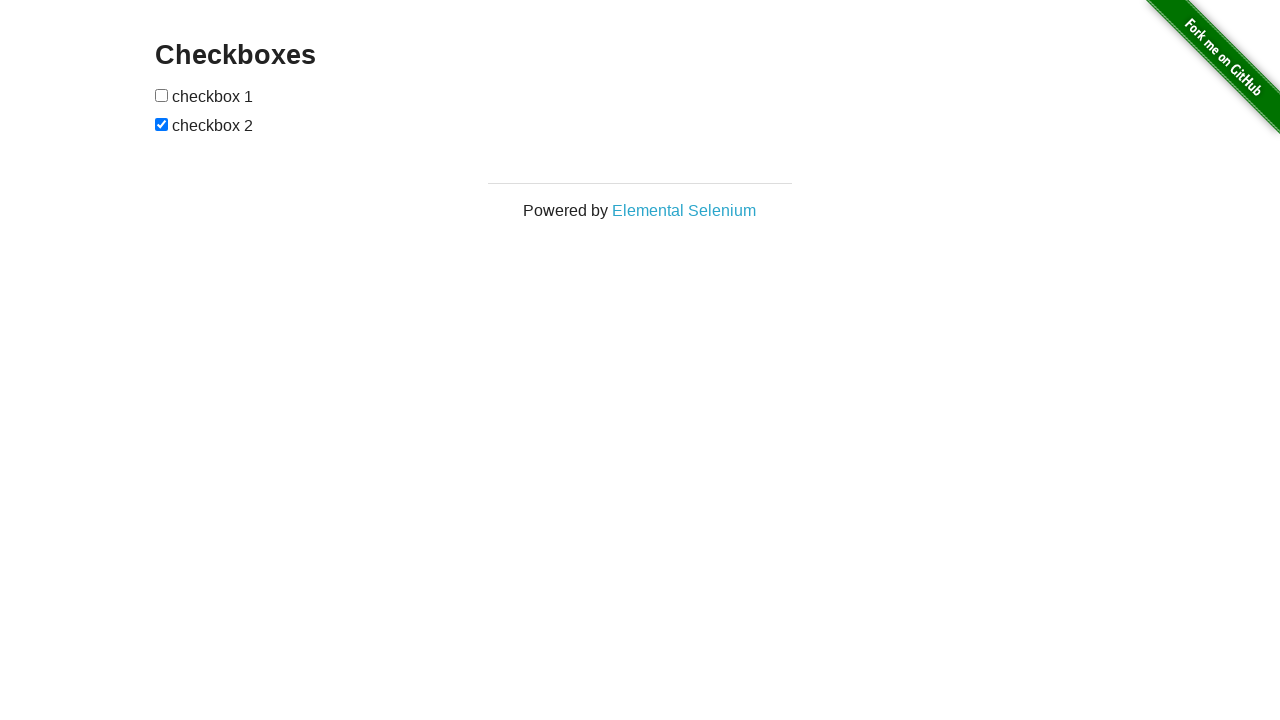

Clicked the second checkbox at (162, 124) on input[type='checkbox'] >> nth=1
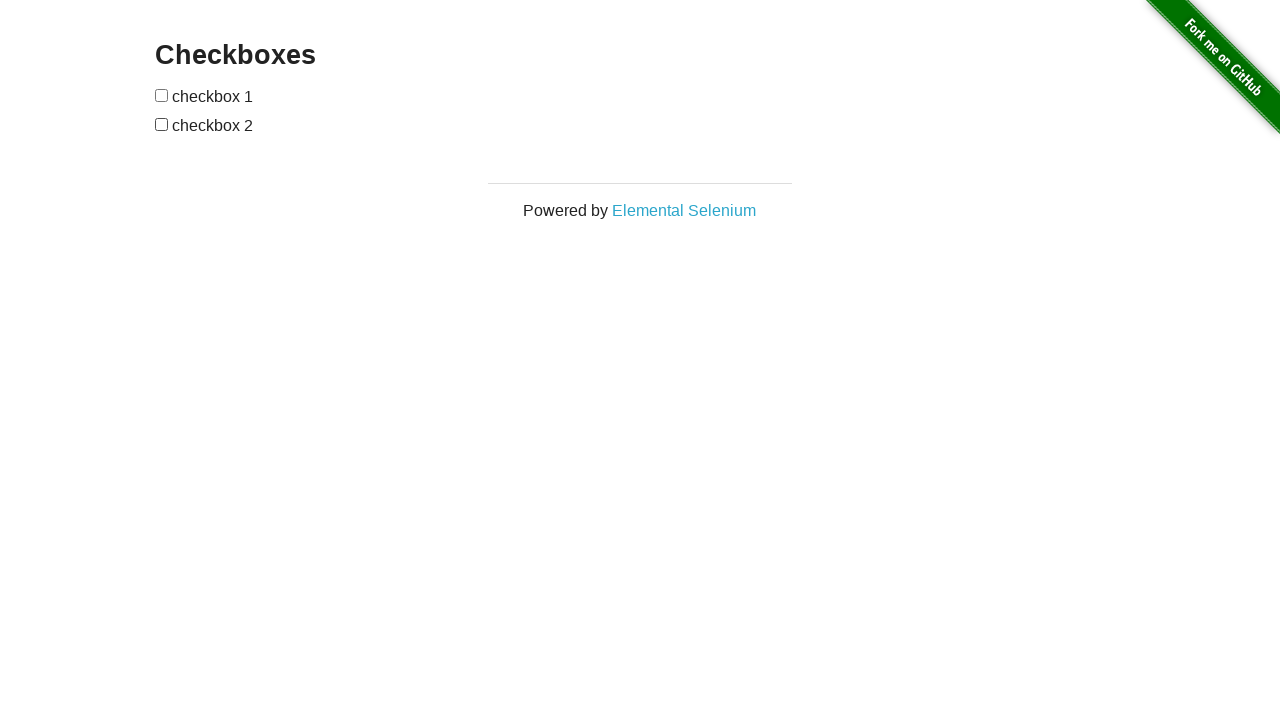

Clicked the first checkbox at (162, 95) on input[type='checkbox'] >> nth=0
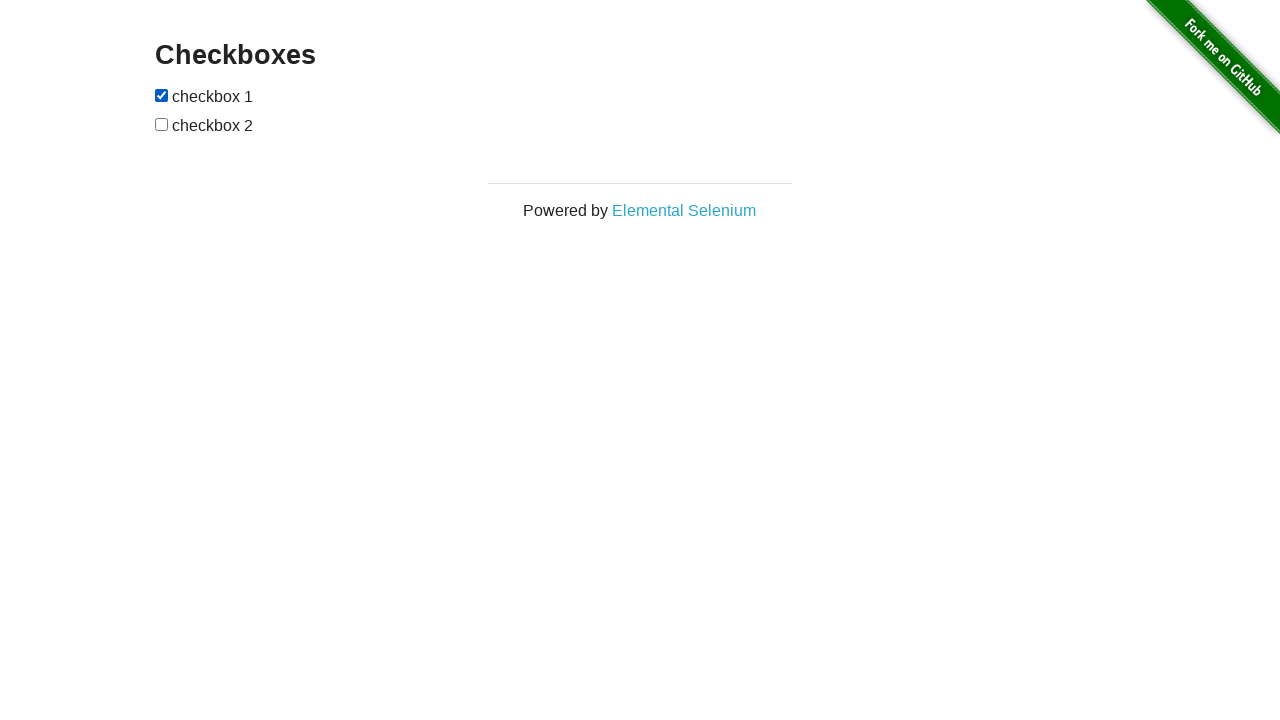

Navigated back from Checkboxes page
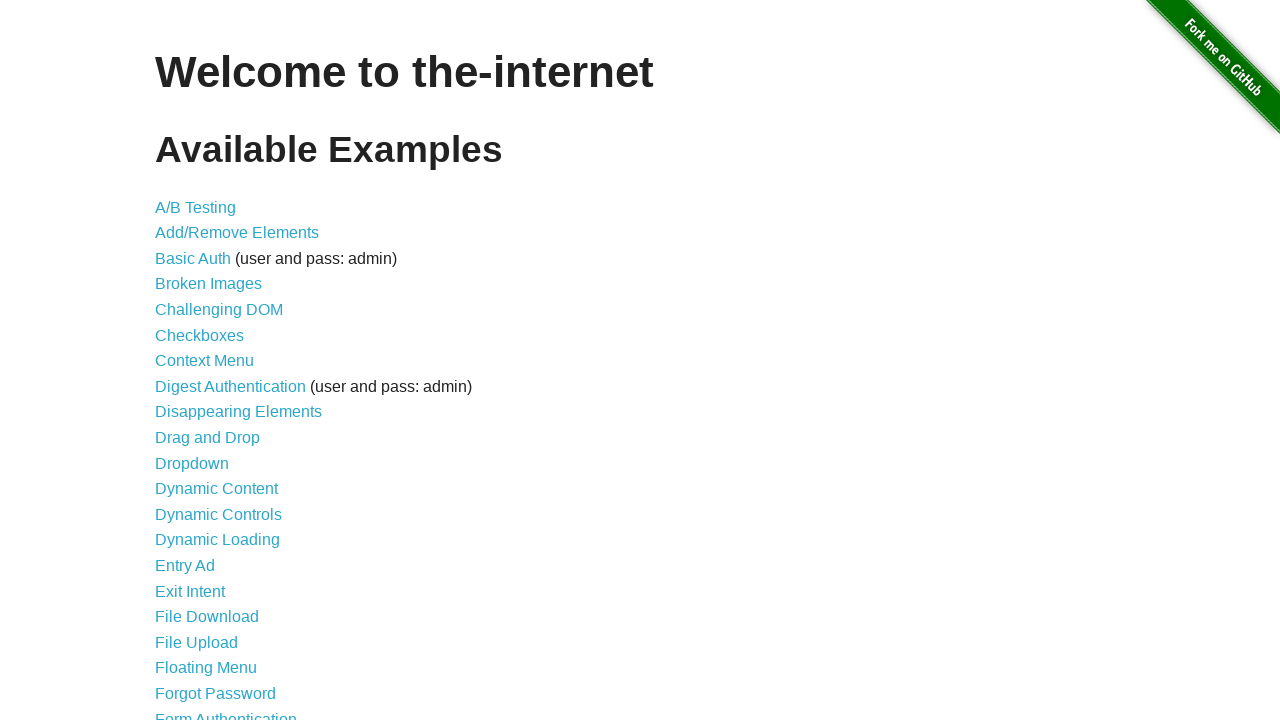

Clicked on 'Inputs' link at (176, 361) on text=Inputs
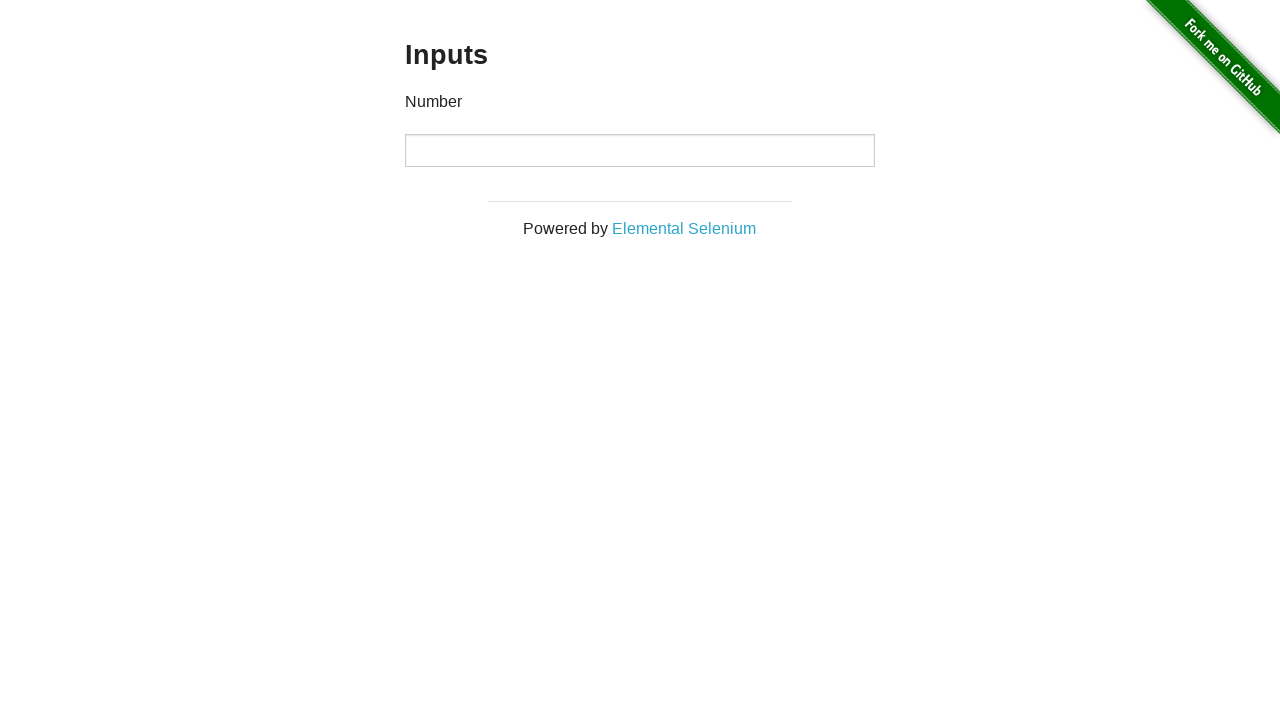

Filled number input field with '2222' on input[type='number']
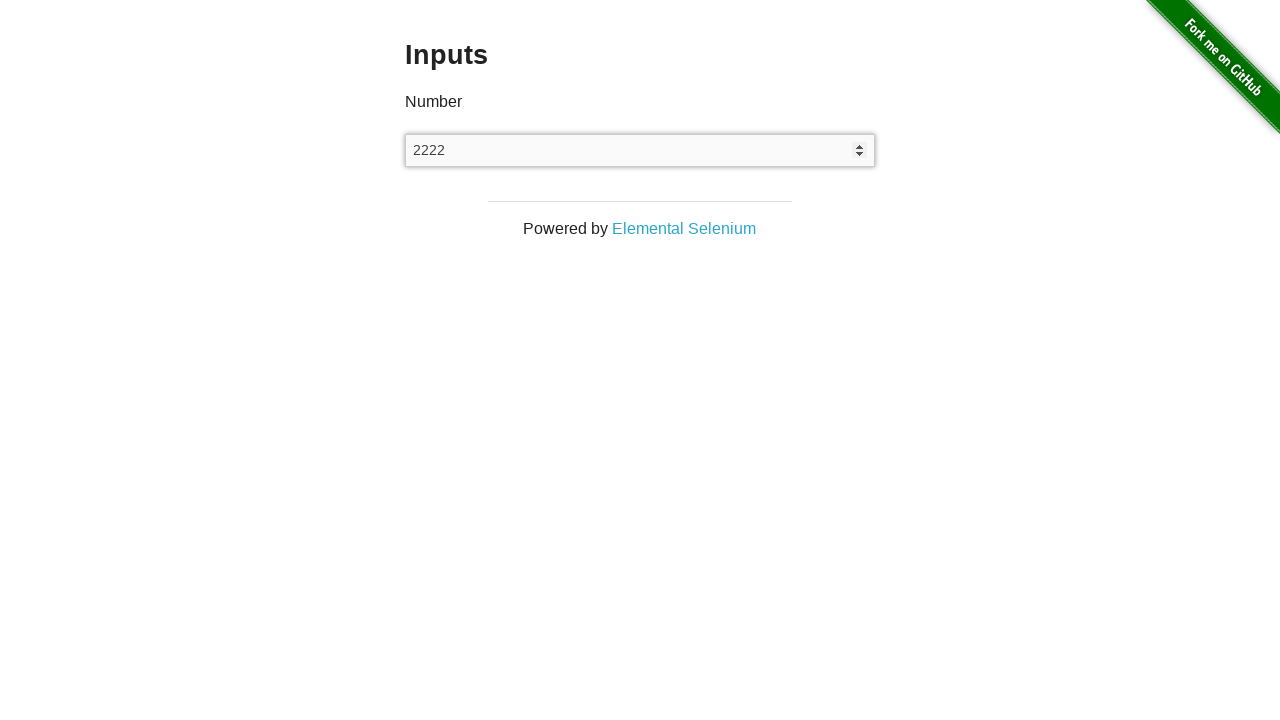

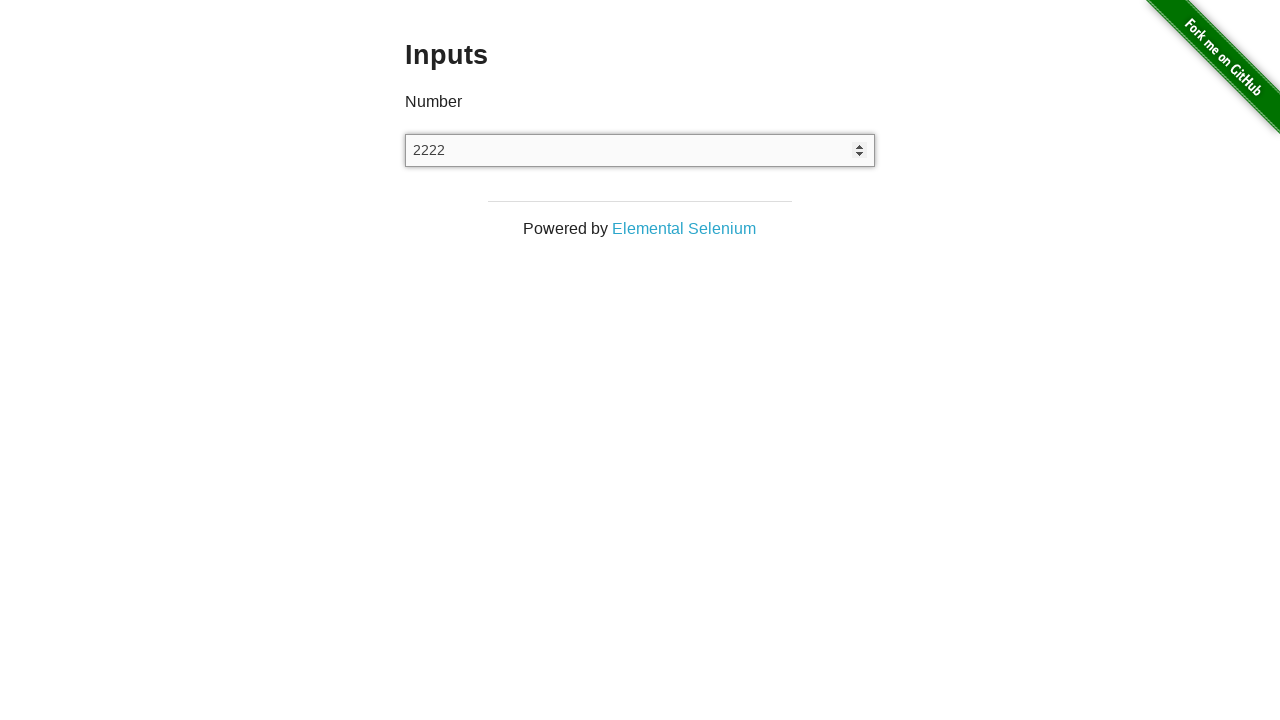